Fills out and submits a comprehensive practice form on DemoQA including personal details, date of birth, subjects, hobbies, and address information

Starting URL: https://demoqa.com/automation-practice-form

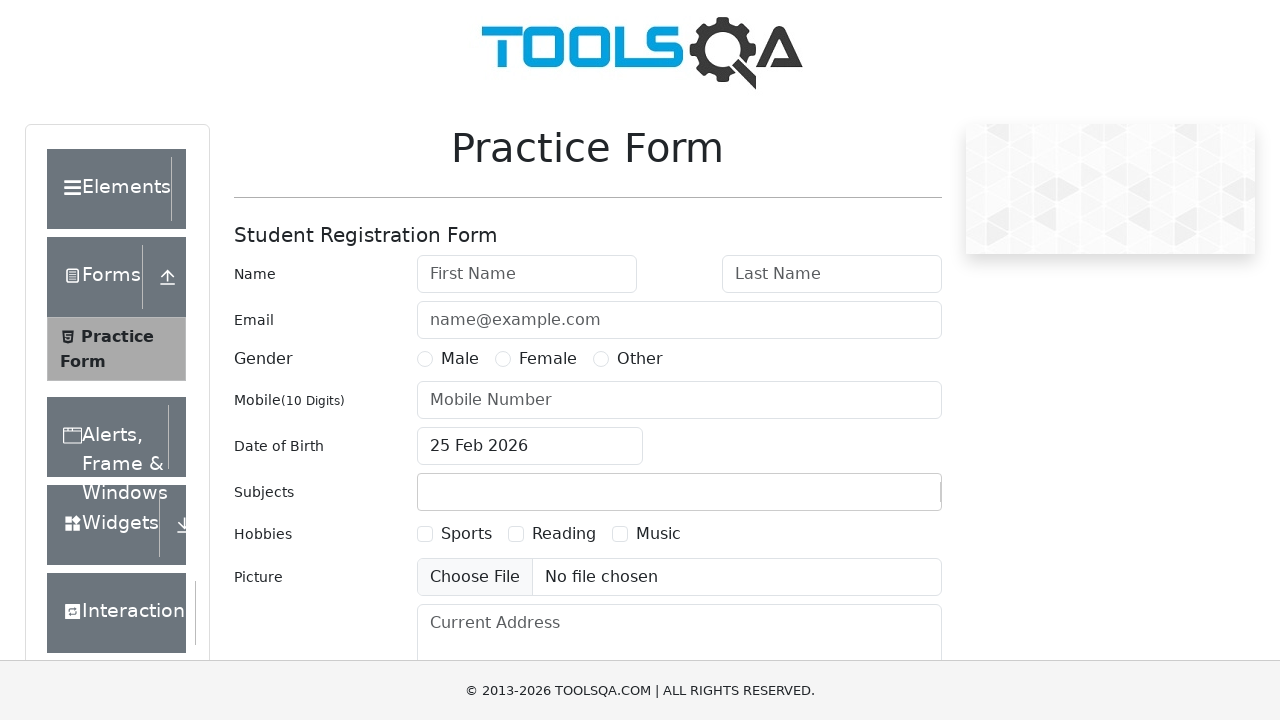

Filled first name field with 'Admin' on input#firstName
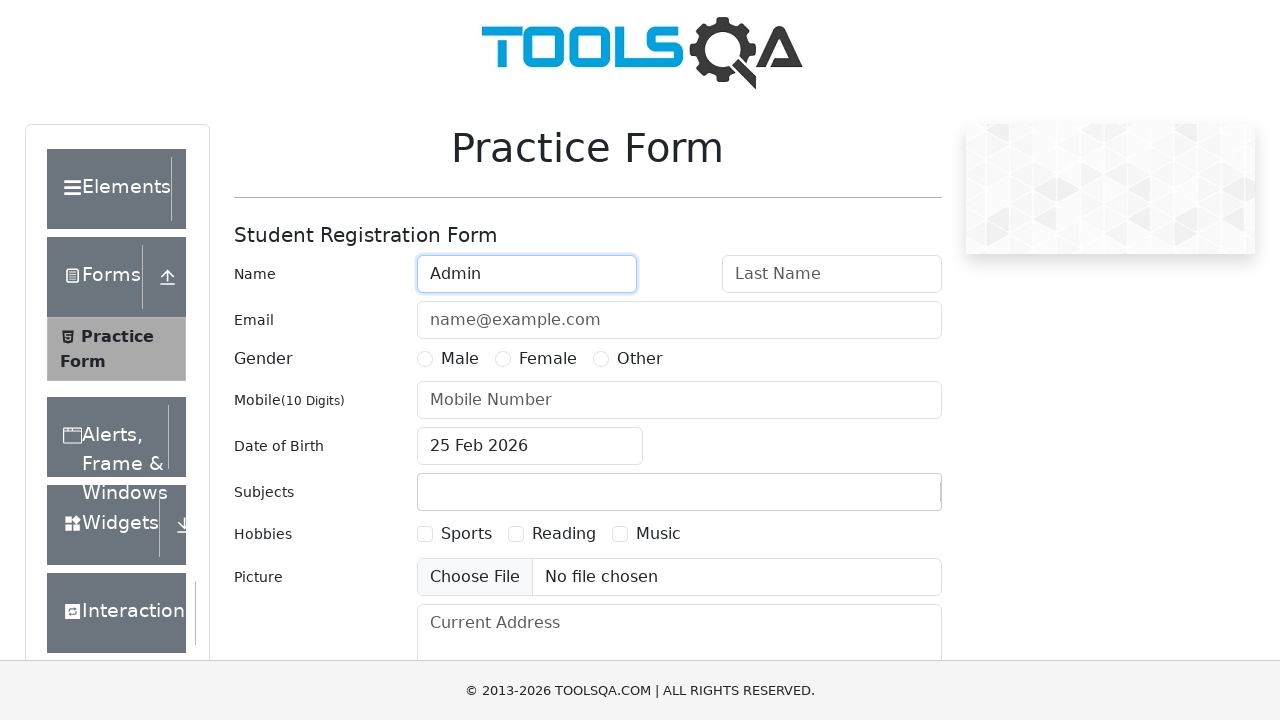

Filled last name field with '123' on input#lastName
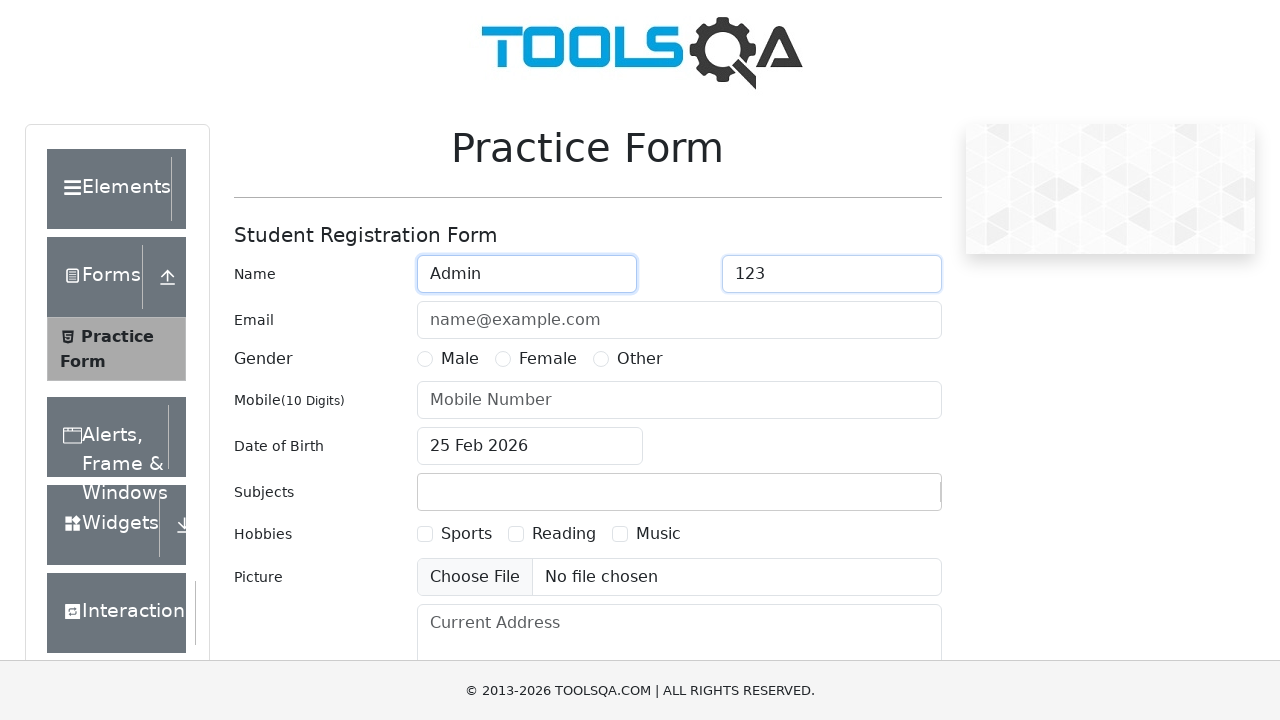

Filled email field with 'admin123@gmail.com' on input#userEmail
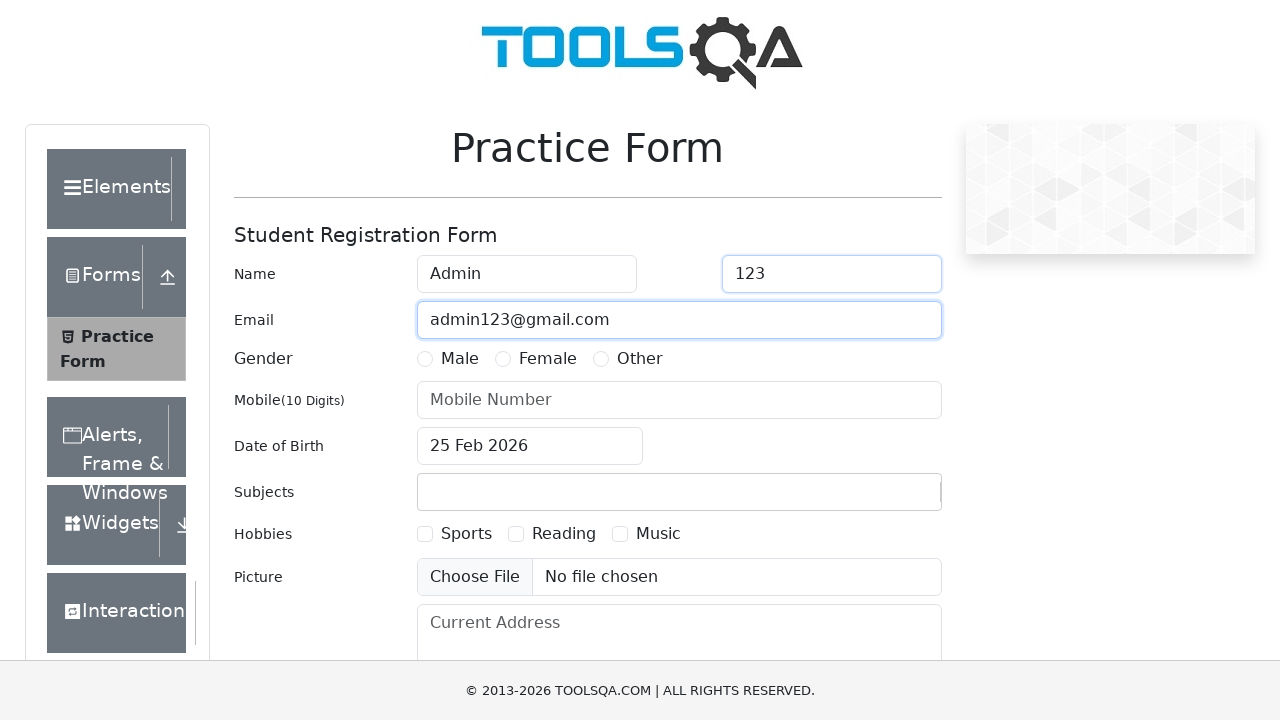

Selected Male gender option at (460, 359) on label[for='gender-radio-1']
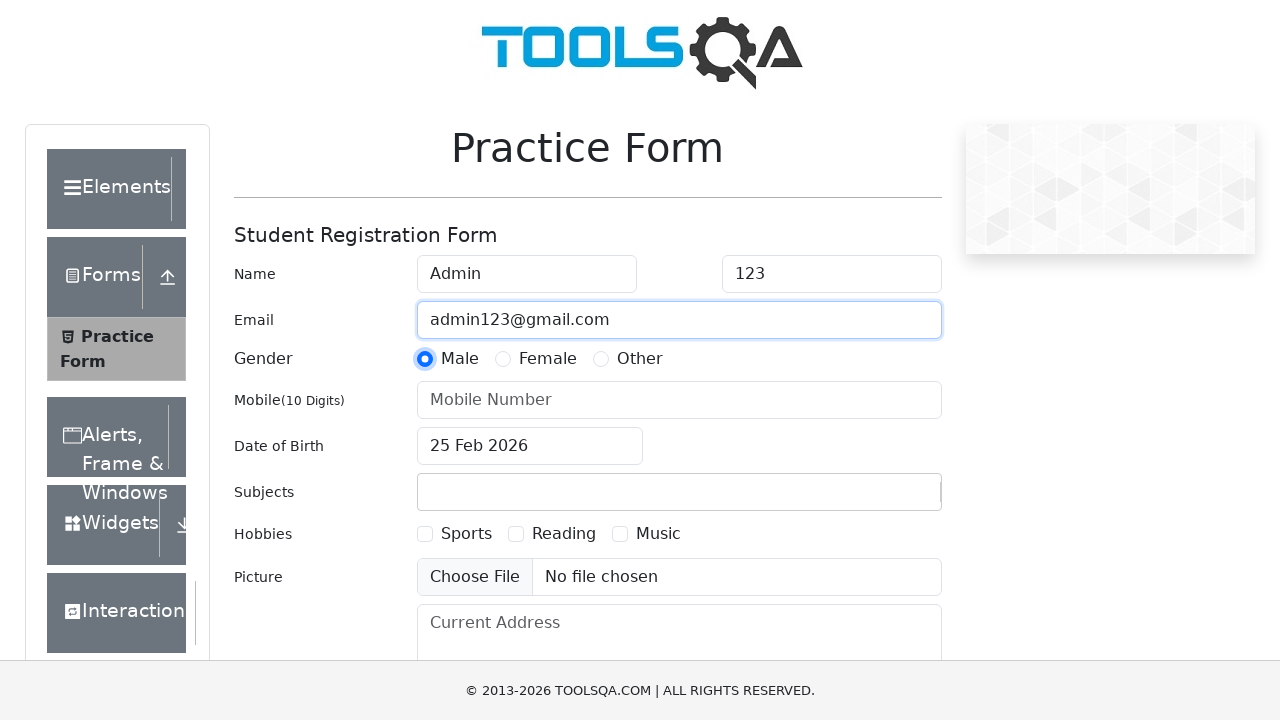

Filled mobile number field with '0123456789' on input#userNumber
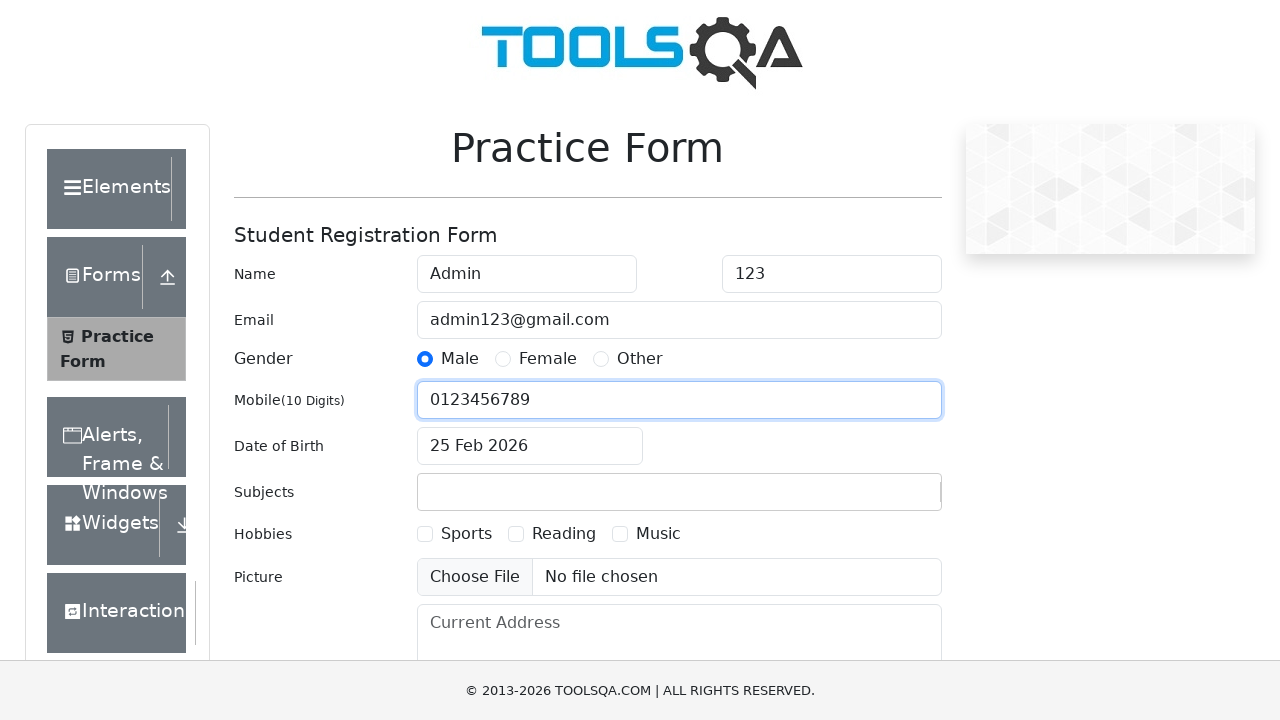

Opened date of birth picker at (530, 446) on input#dateOfBirthInput
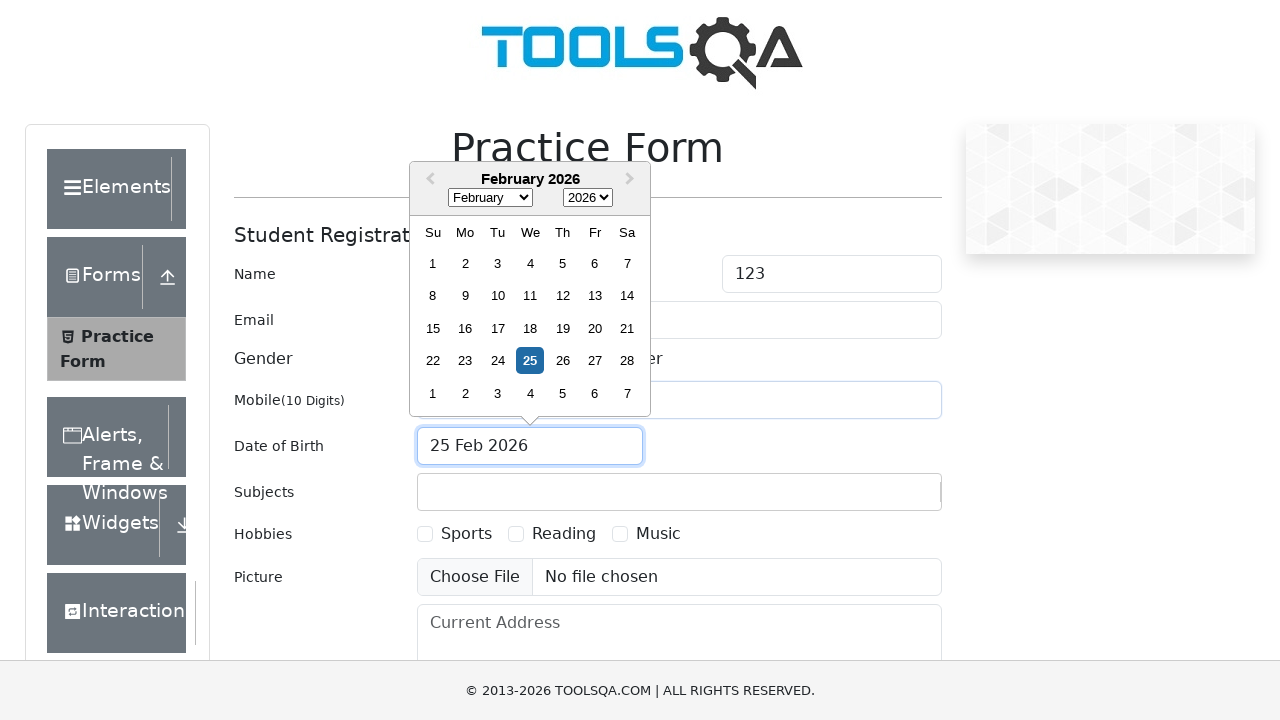

Selected year 2022 from date picker on select.react-datepicker__year-select
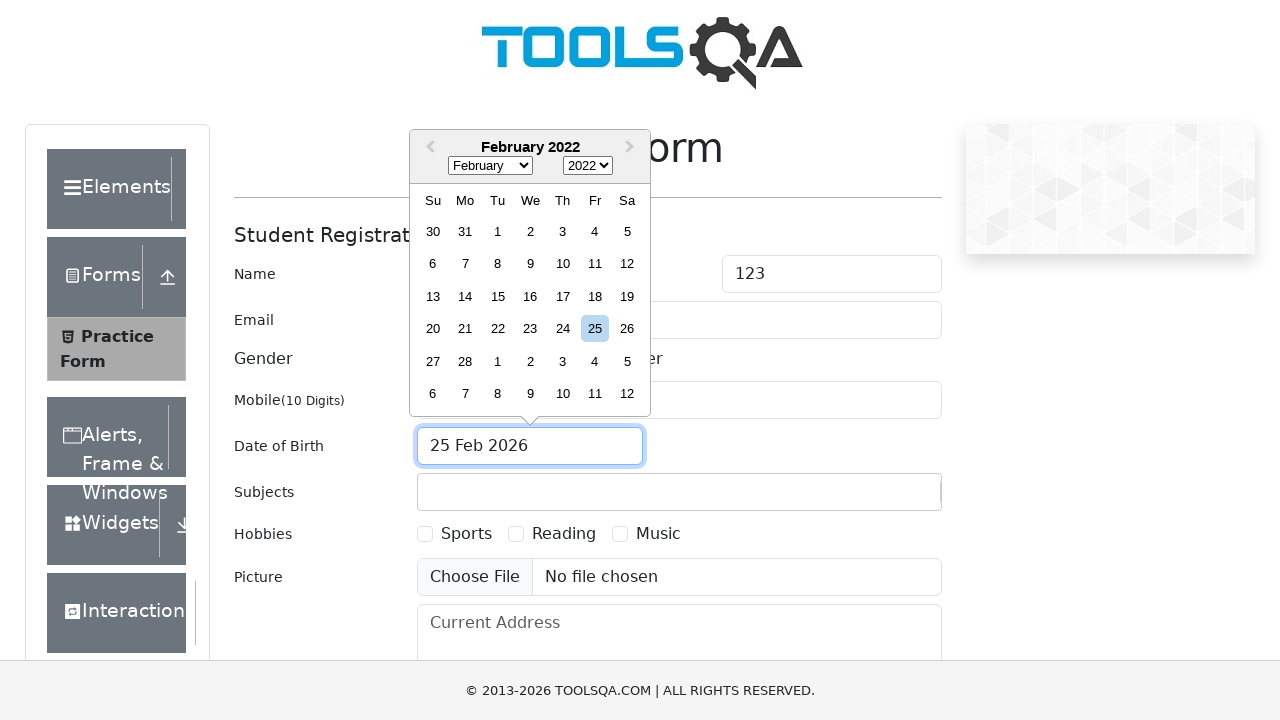

Selected April (month 3) from date picker on select.react-datepicker__month-select
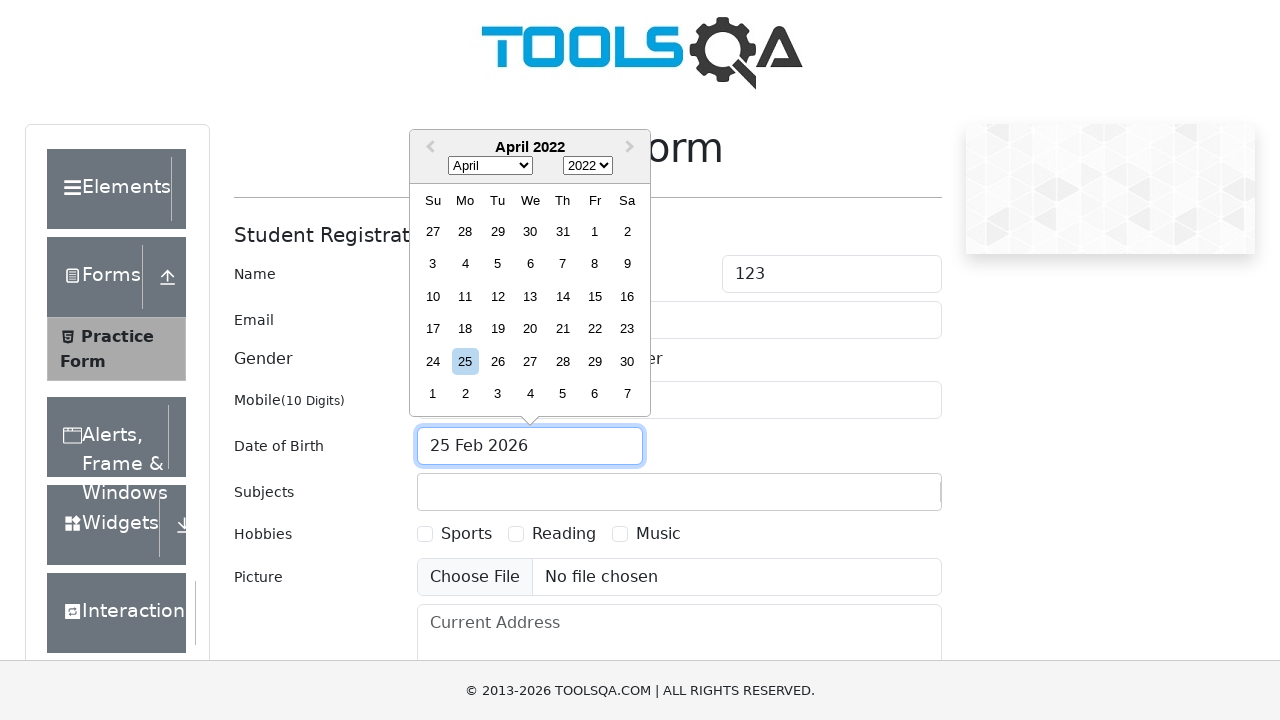

Selected day 5 from date picker at (498, 264) on div.react-datepicker__day:has-text('5'):not(.react-datepicker__day--outside-mont
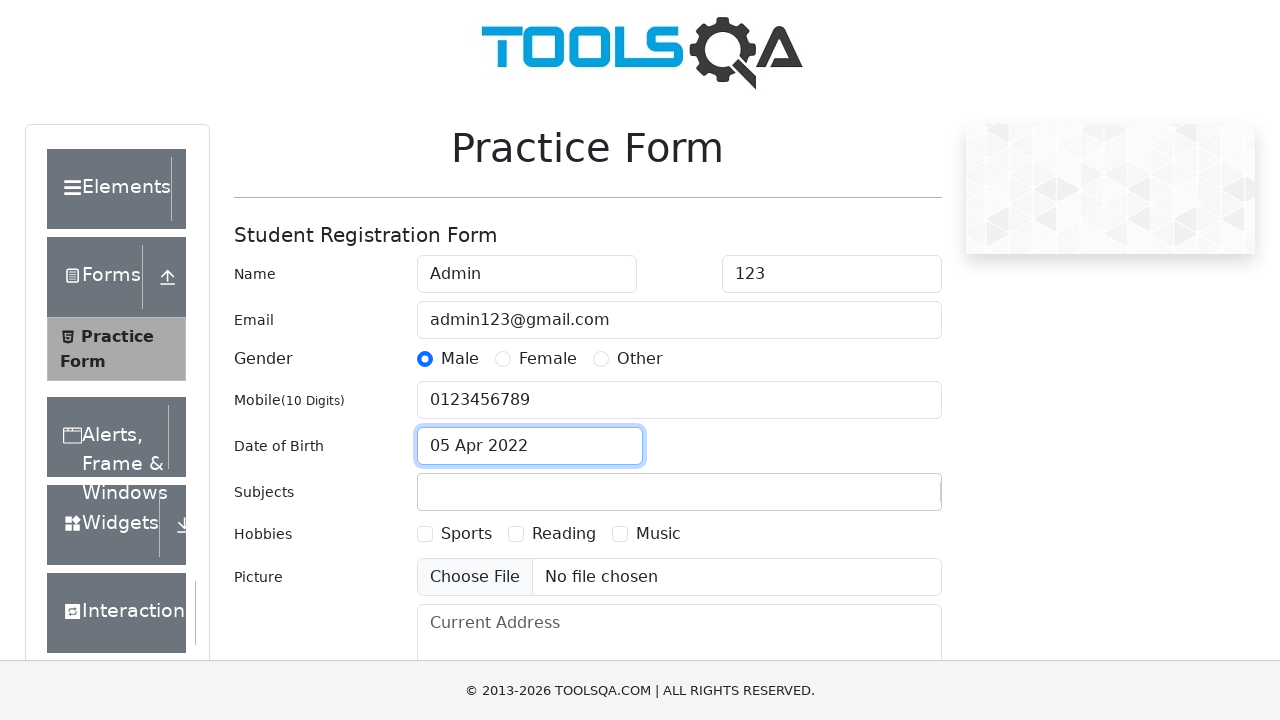

Clicked subjects input field at (430, 492) on div#subjectsContainer input
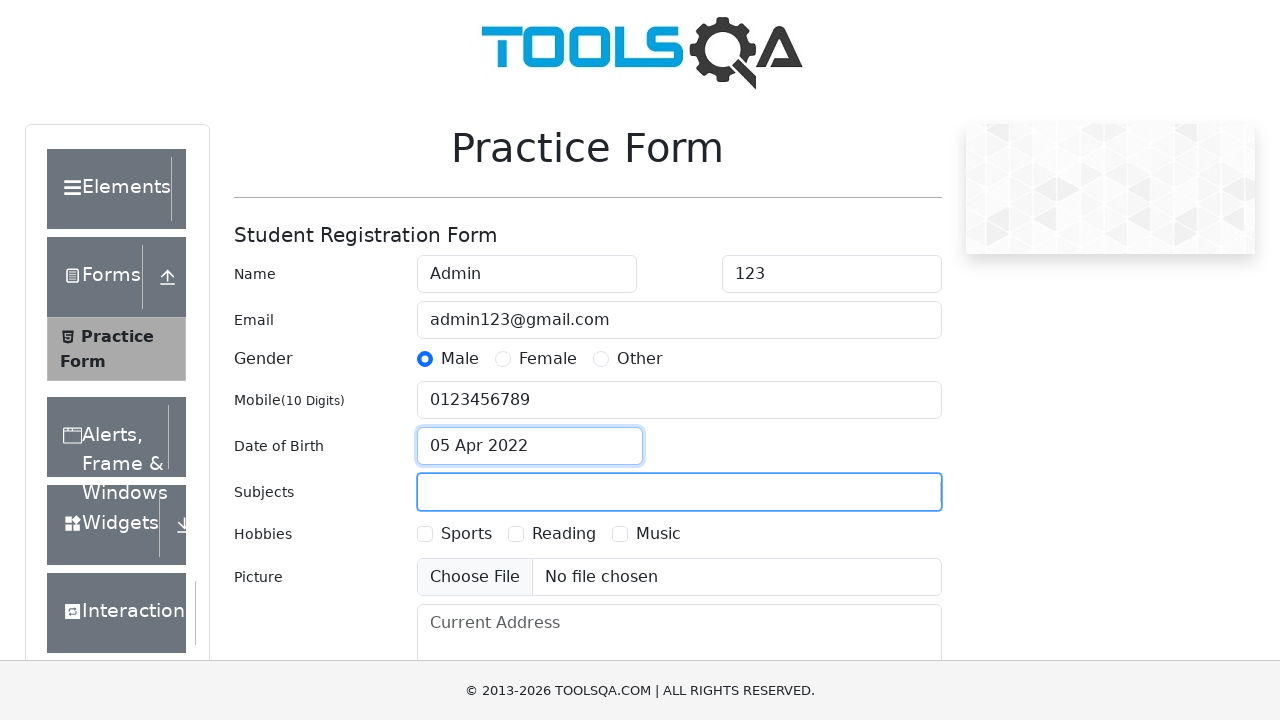

Typed 'English' in subjects field on input#subjectsInput
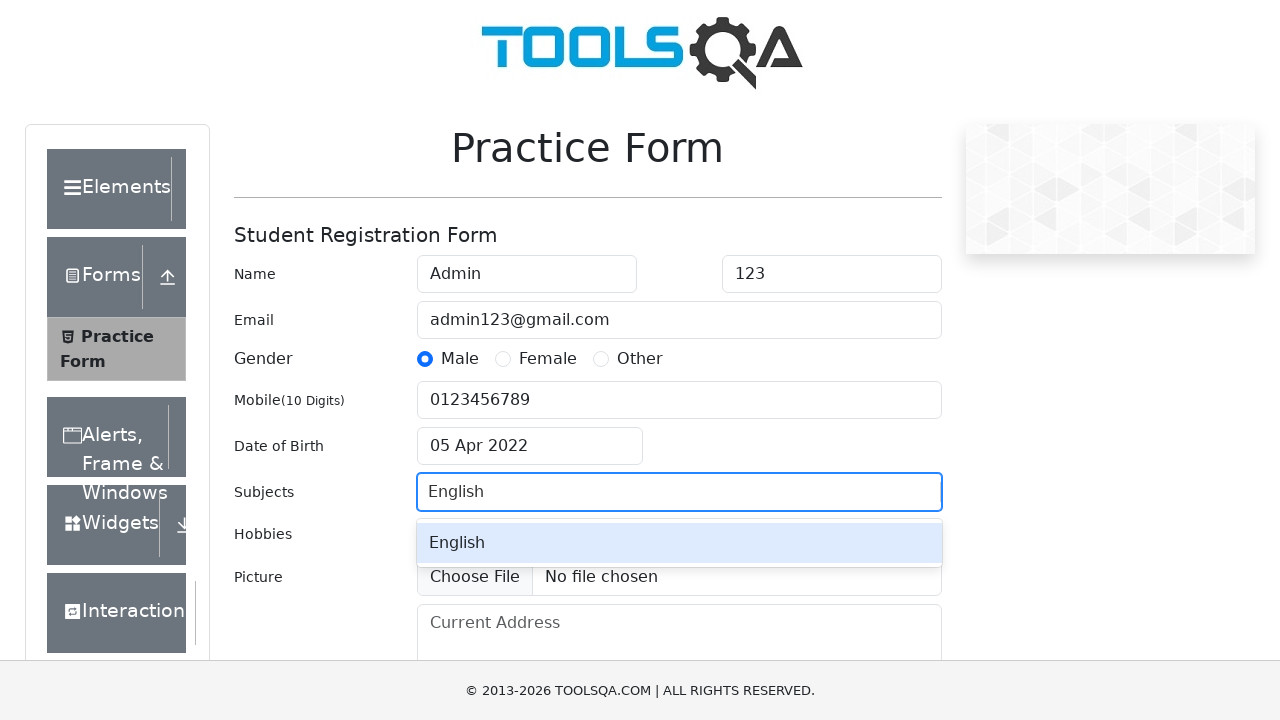

Selected 'English' from subjects dropdown at (679, 543) on div.subjects-auto-complete__menu div:has-text('English')
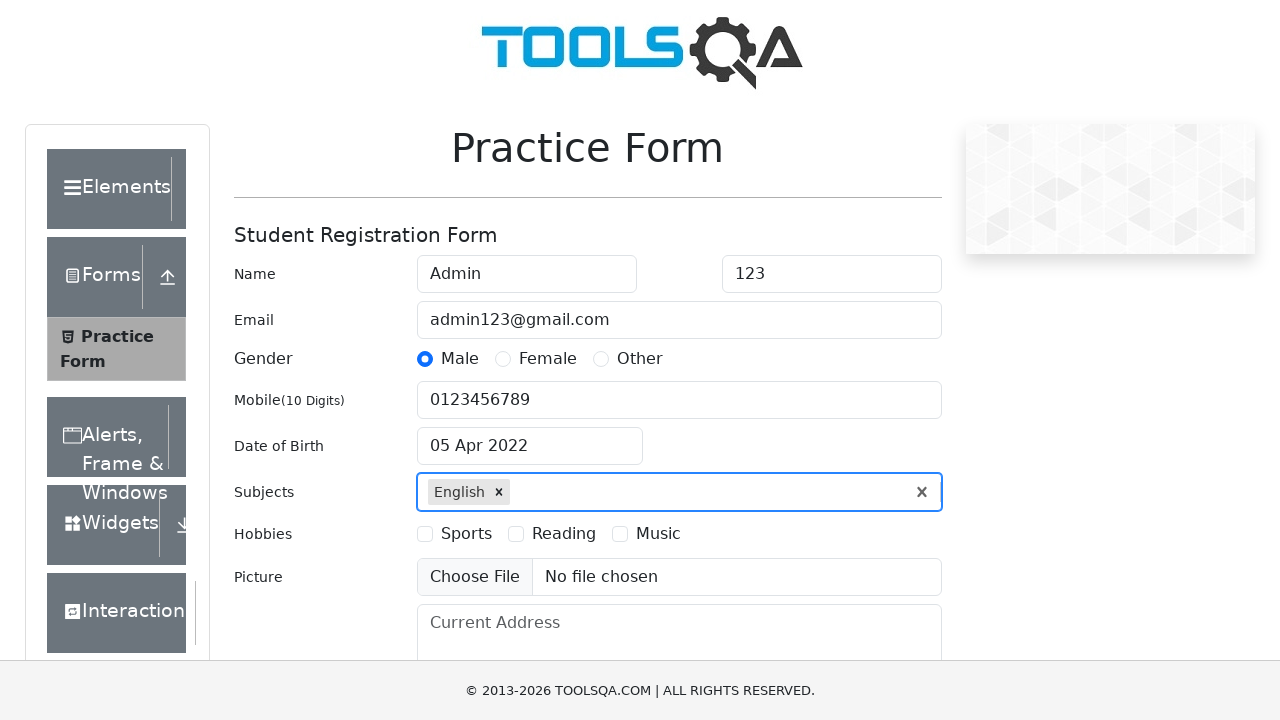

Selected Sports hobby checkbox at (466, 534) on label[for='hobbies-checkbox-1']
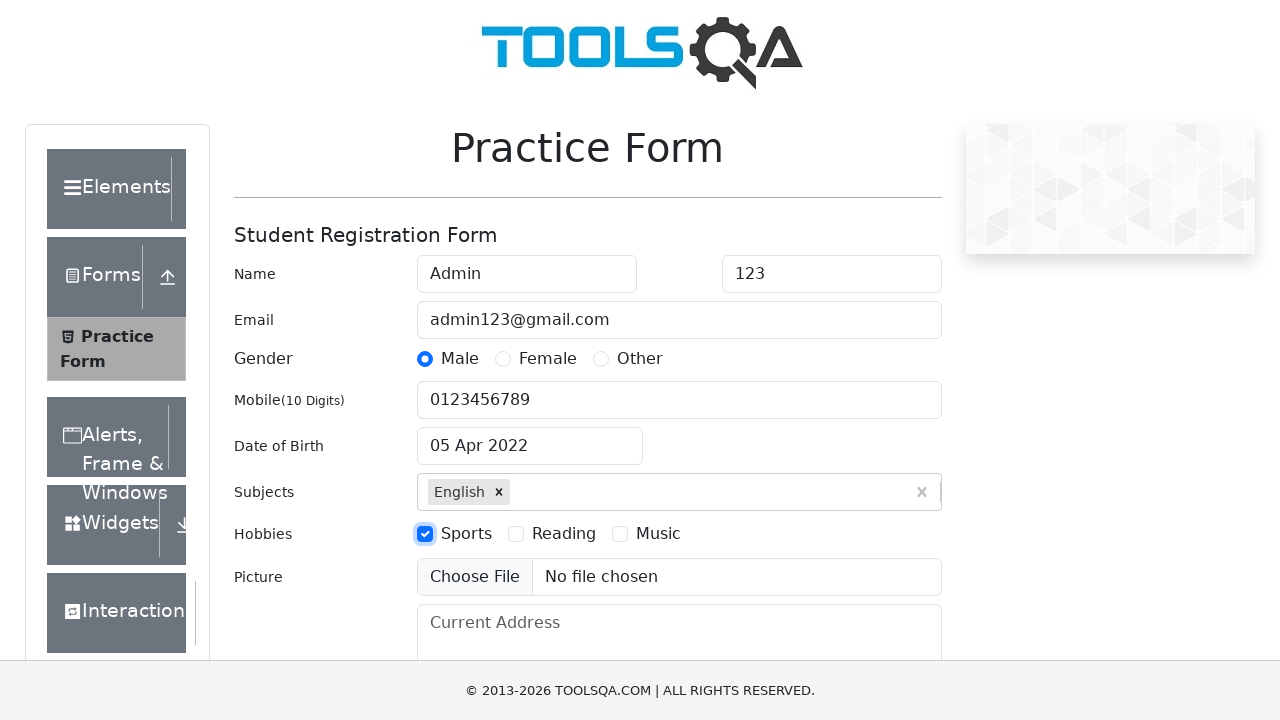

Selected Reading hobby checkbox at (564, 534) on label[for='hobbies-checkbox-2']
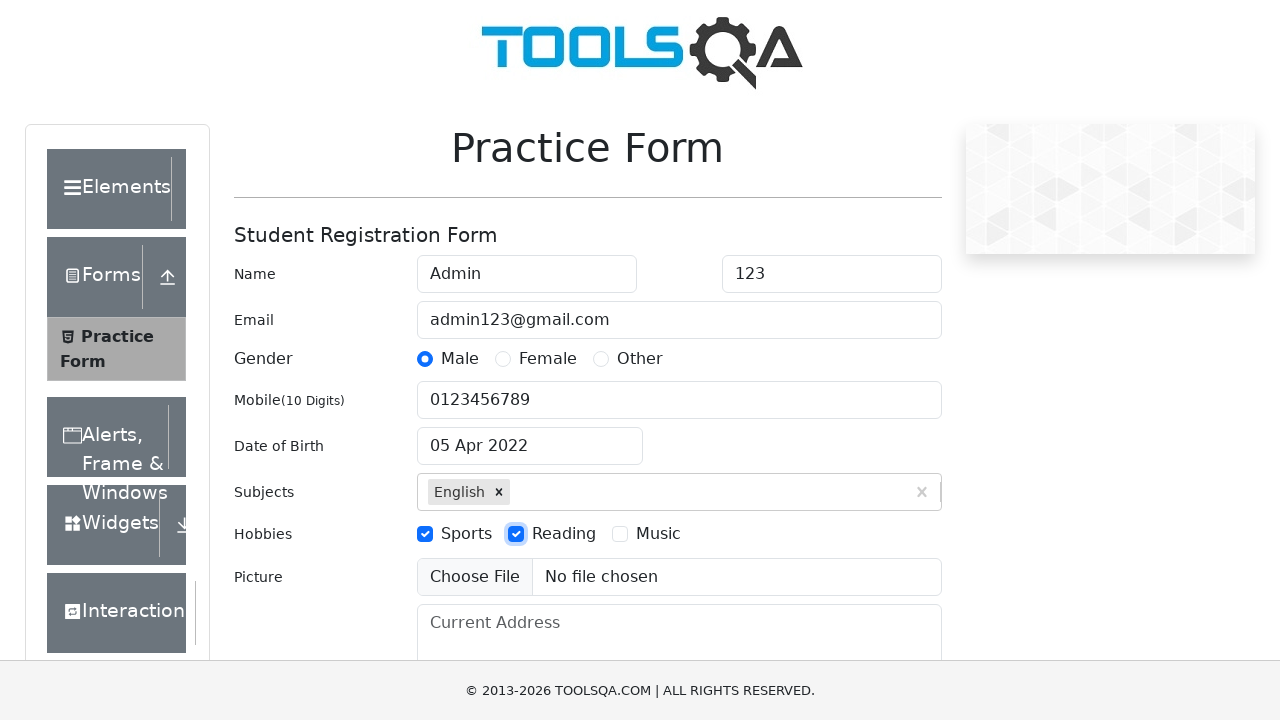

Selected Music hobby checkbox at (658, 534) on label[for='hobbies-checkbox-3']
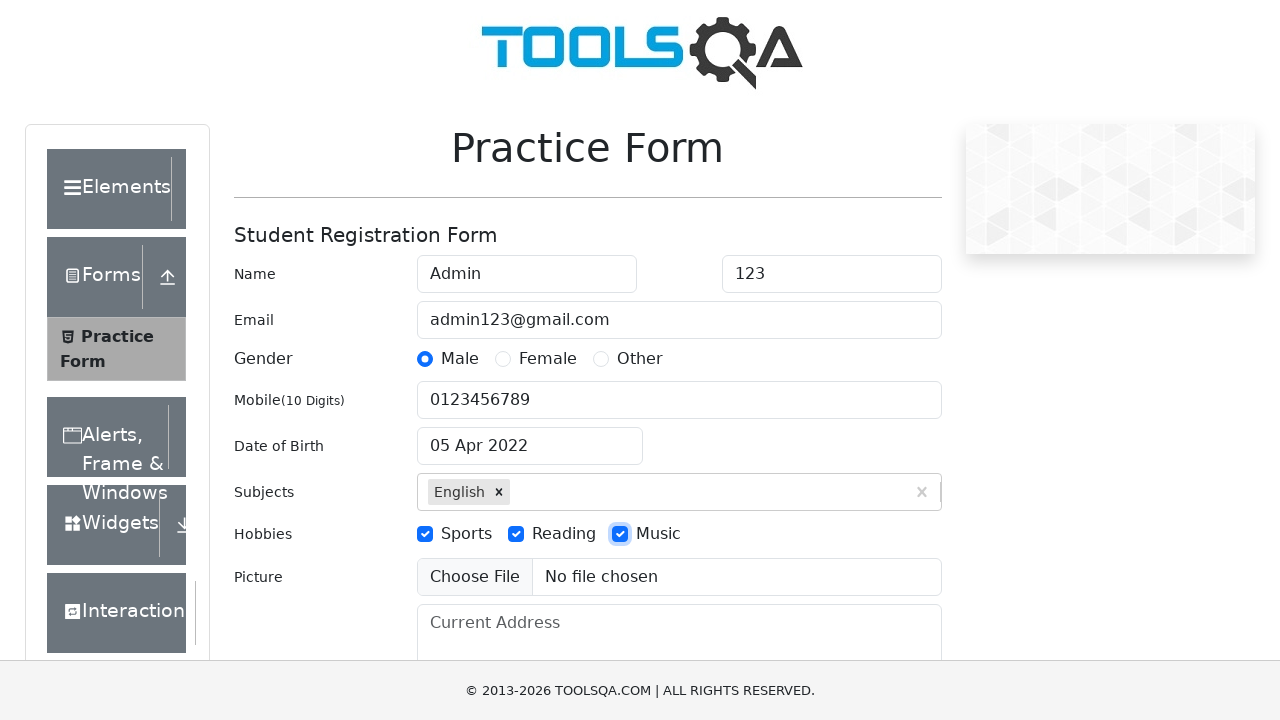

Filled current address field with 'Earth' on textarea#currentAddress
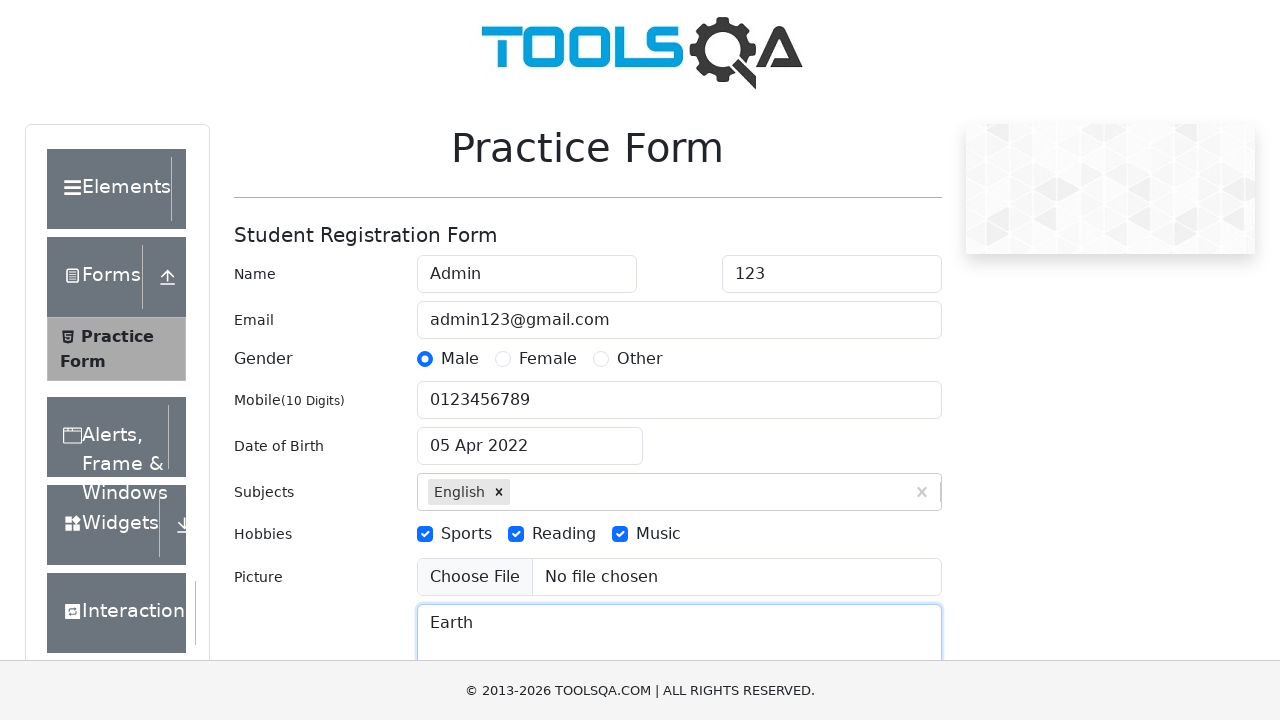

Scrolled to state dropdown element
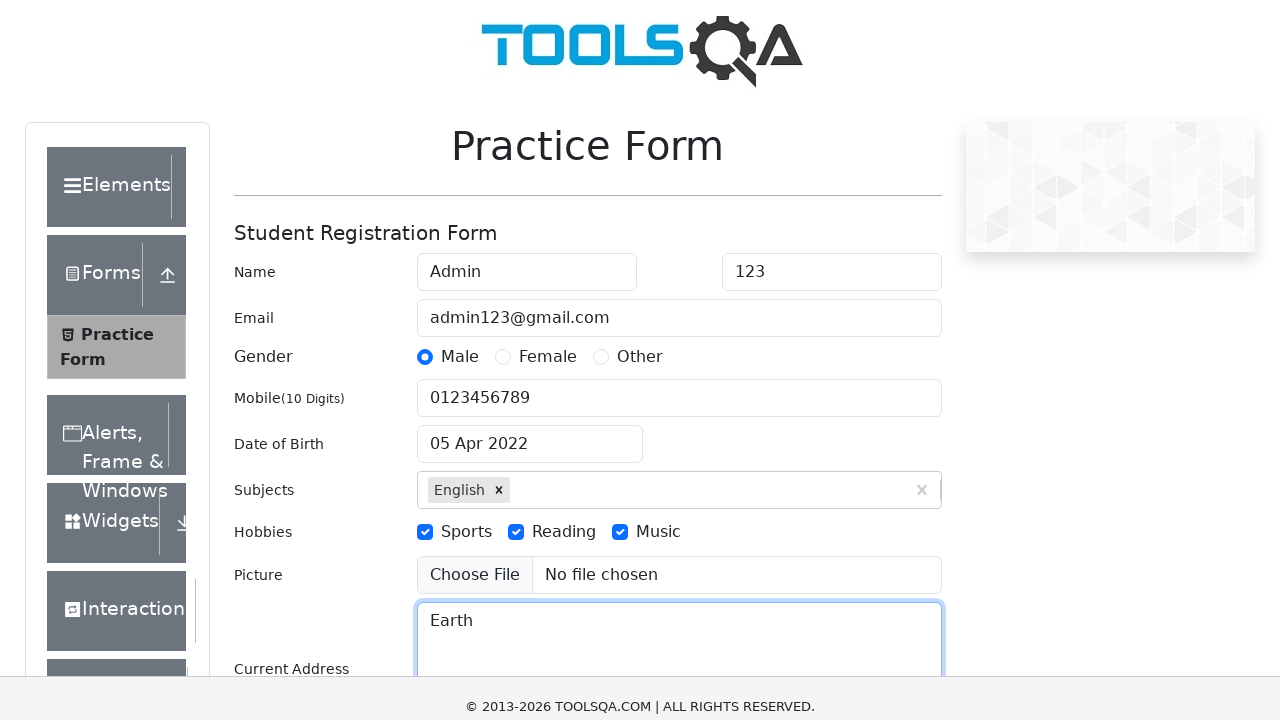

Clicked state dropdown to open options at (527, 437) on div#state
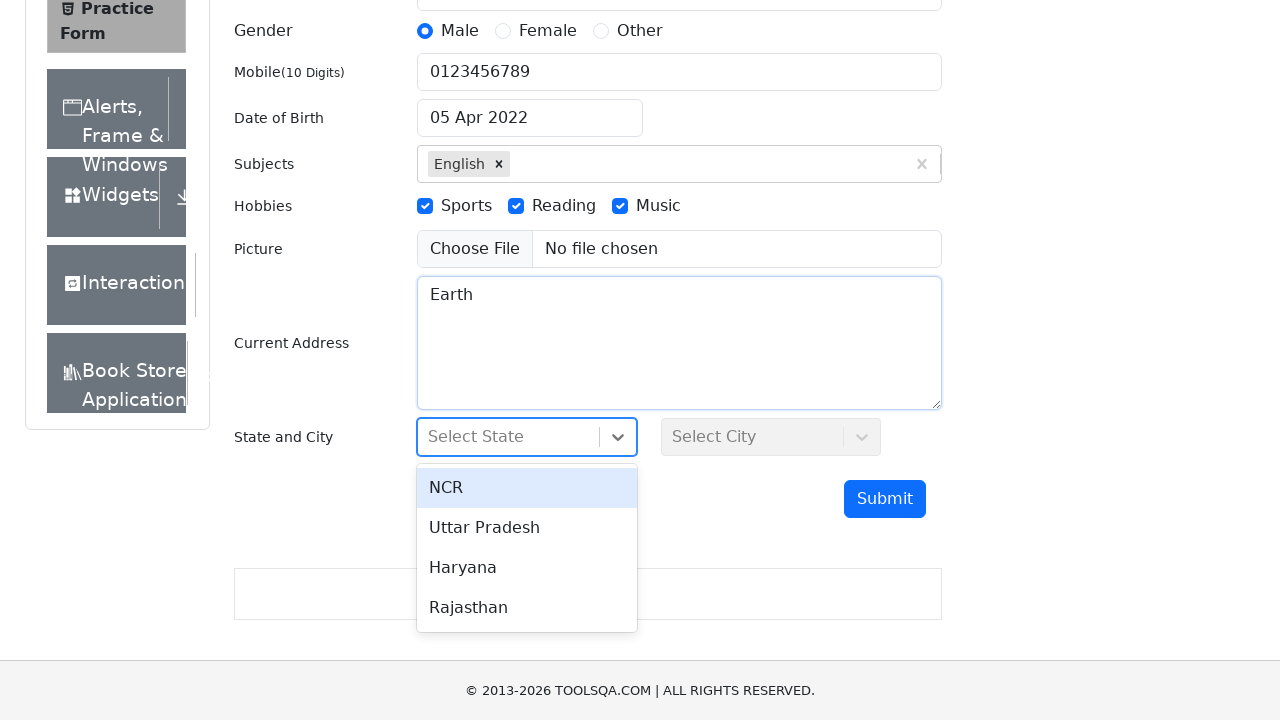

Selected NCR state from dropdown at (527, 488) on div#react-select-3-option-0
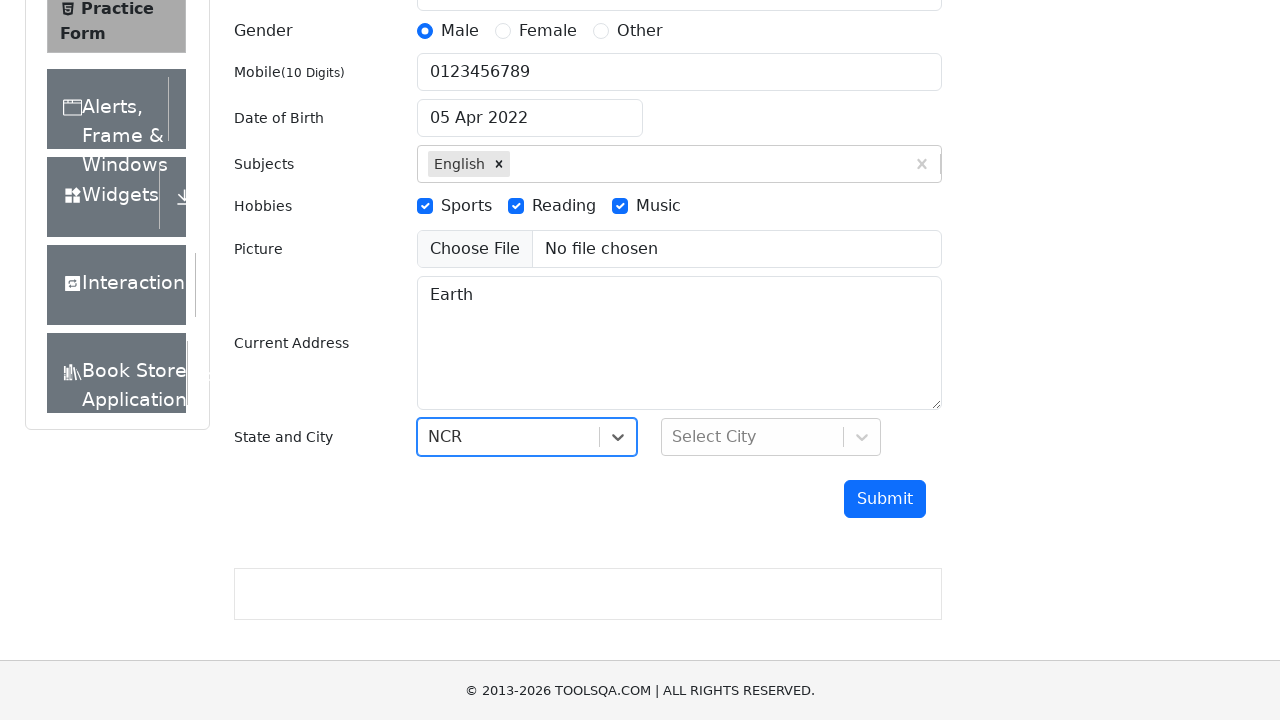

Clicked city dropdown to open options at (771, 437) on div#city
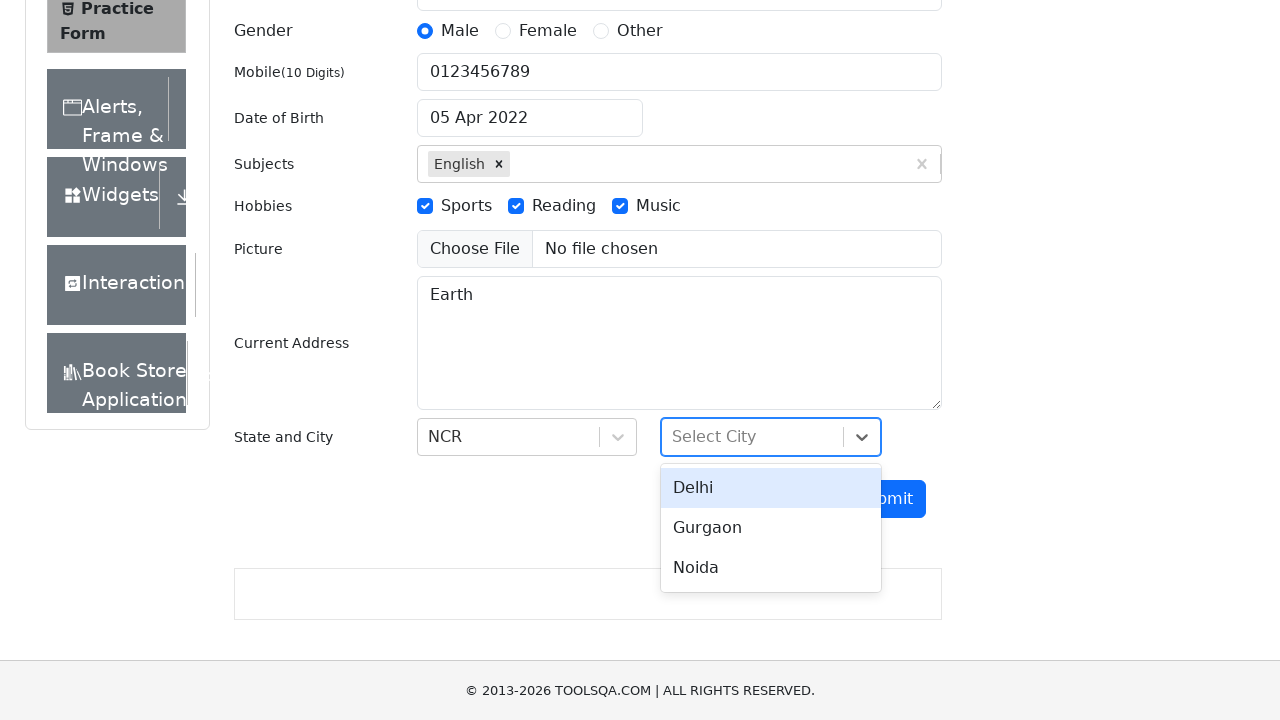

Selected Delhi city from dropdown at (771, 488) on div#react-select-4-option-0
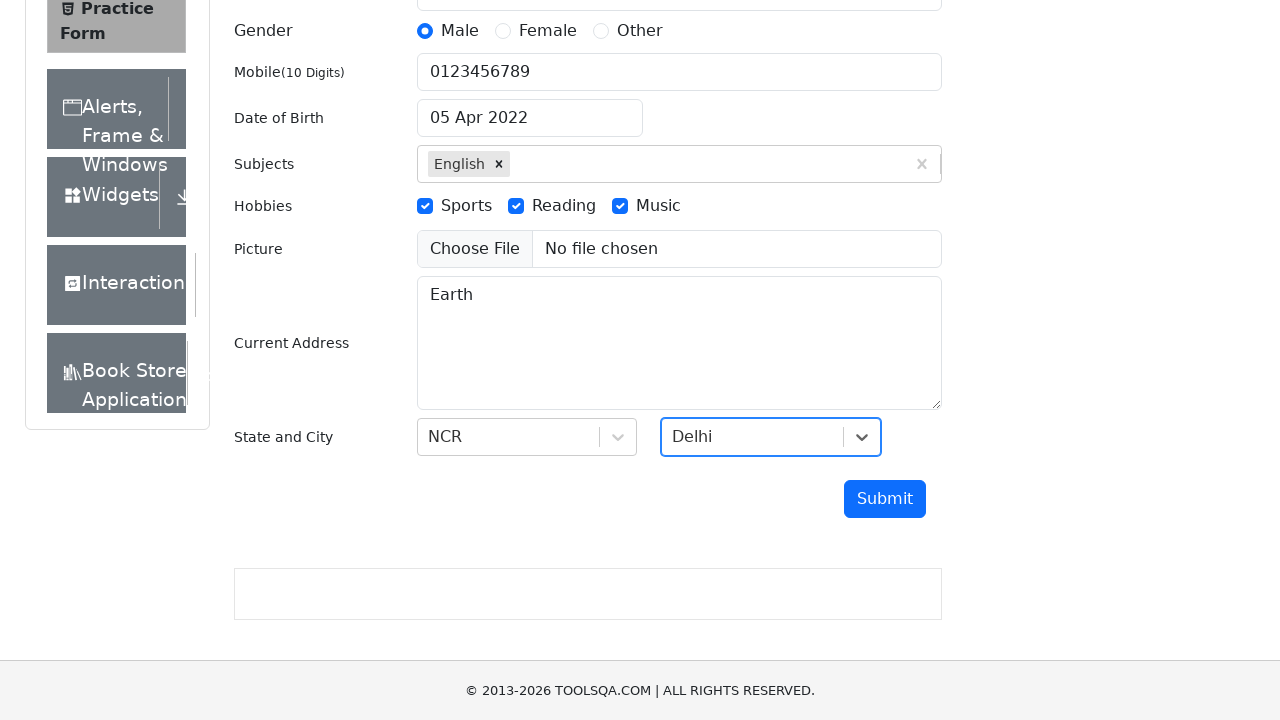

Clicked submit button to submit the form at (885, 499) on button#submit
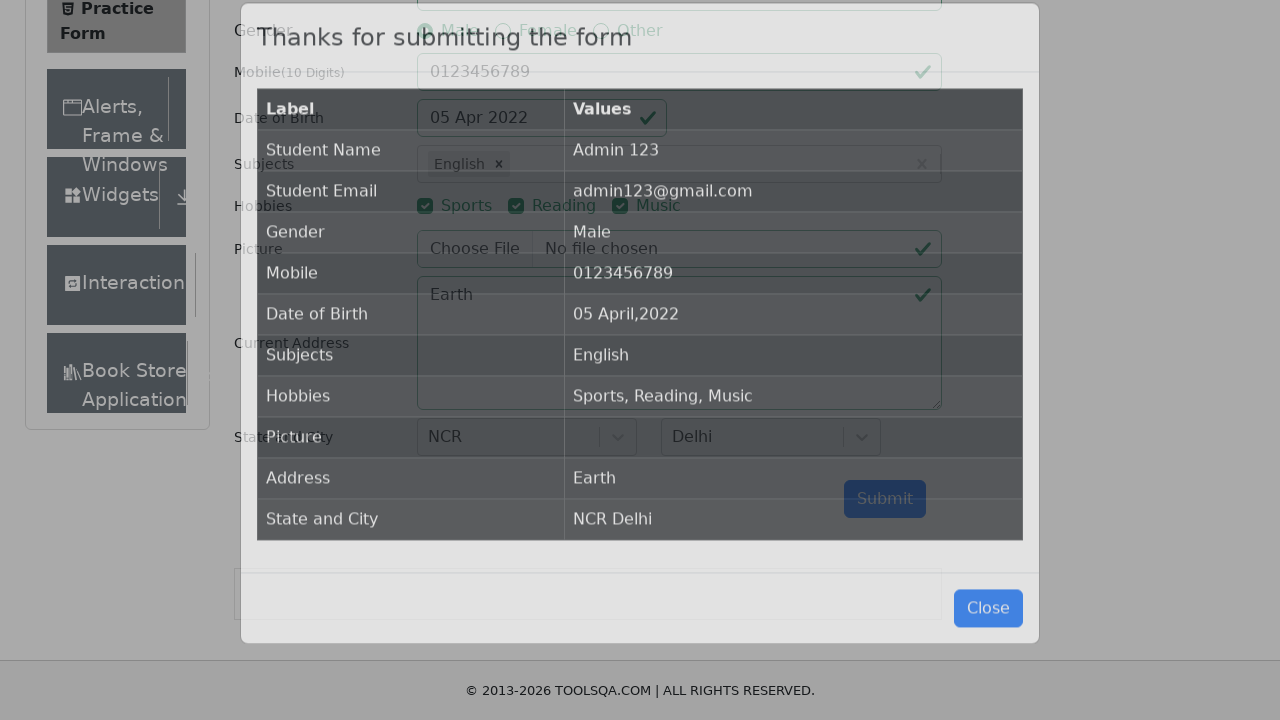

Form submission confirmed - success modal appeared
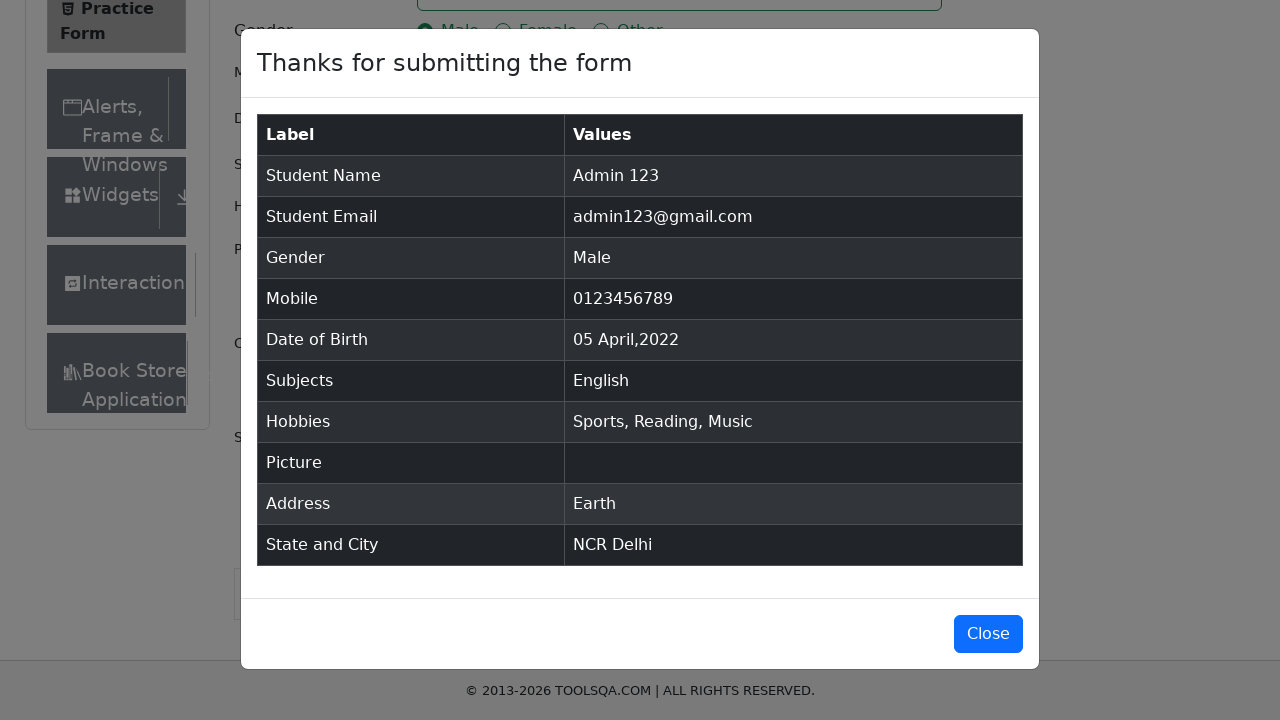

Closed the success confirmation modal at (988, 634) on button#closeLargeModal
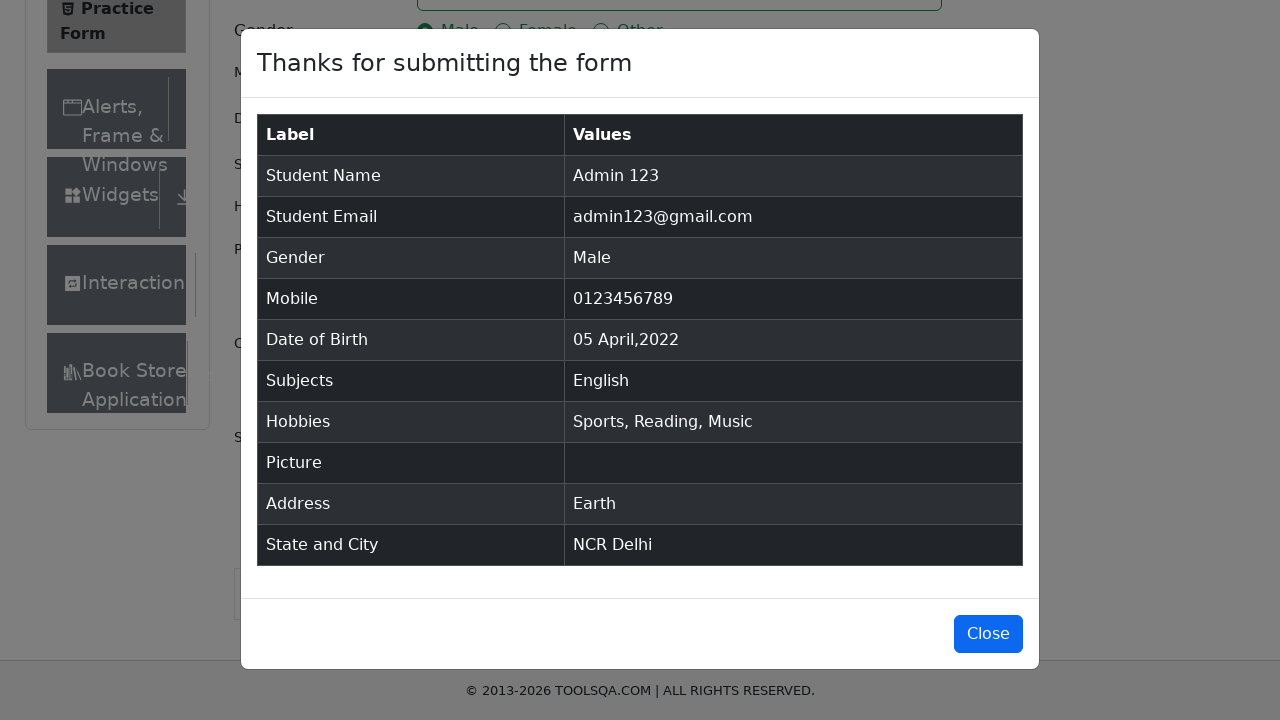

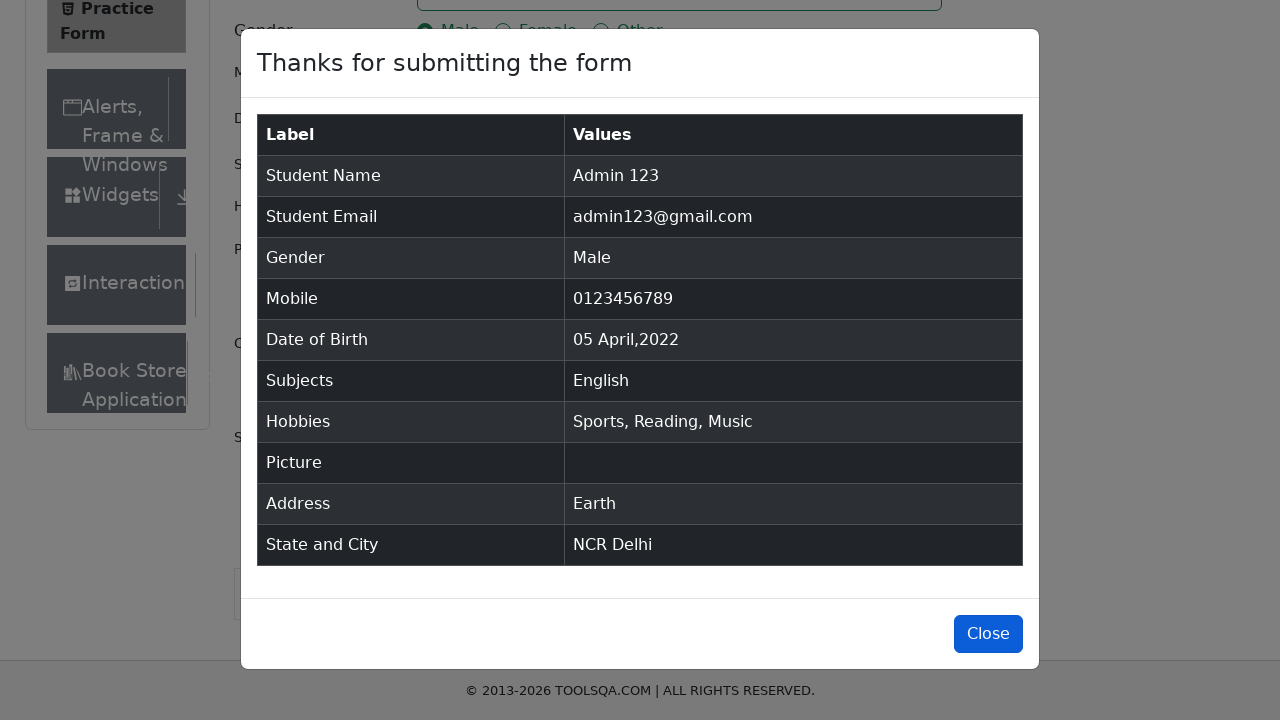